Tests a password generator web tool by entering a master password and site name, generating passwords, and verifying the output matches expected values for different inputs.

Starting URL: http://angel.net/~nic/passwd.current.html

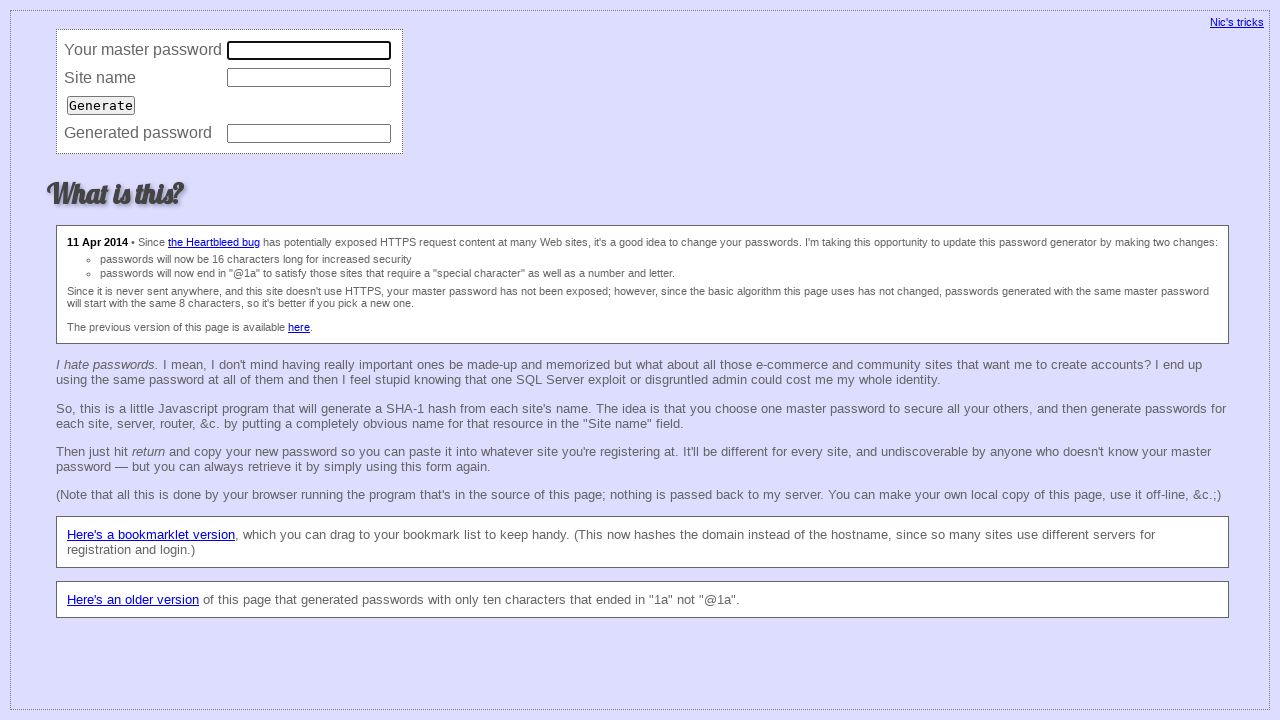

Cleared master password field on input[name='master']
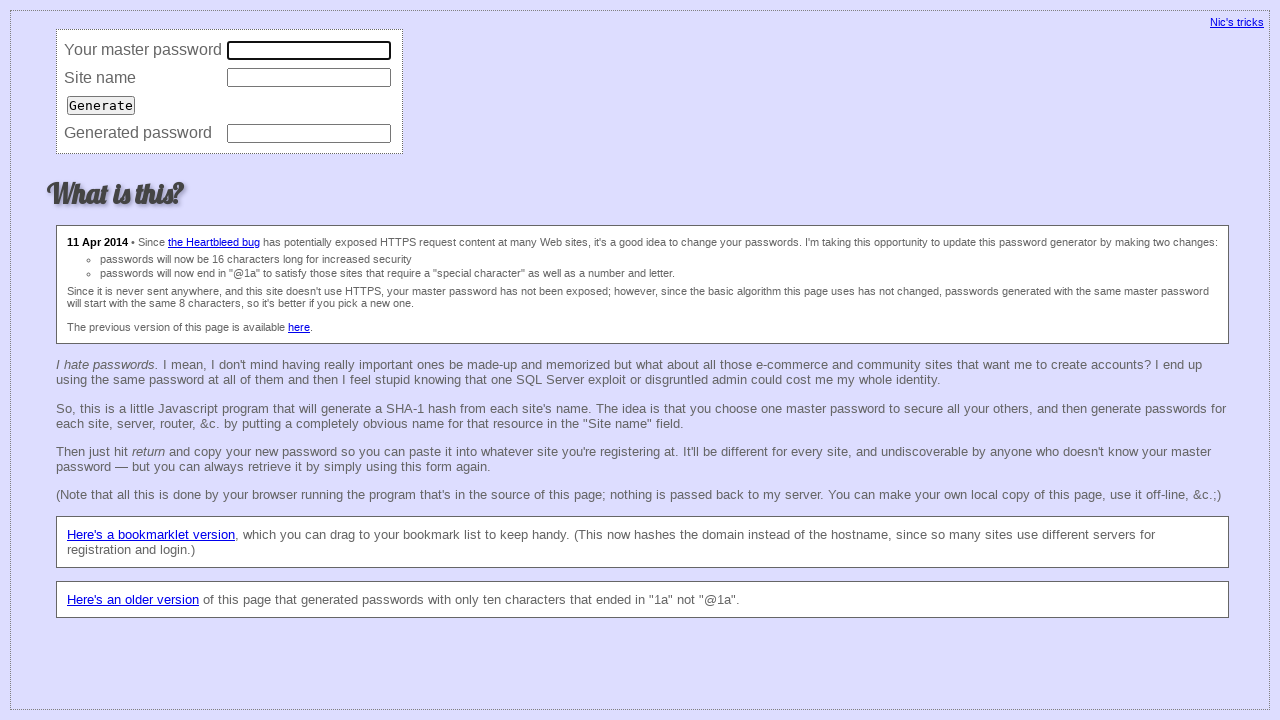

Filled master password field with '12345678' on input[name='master']
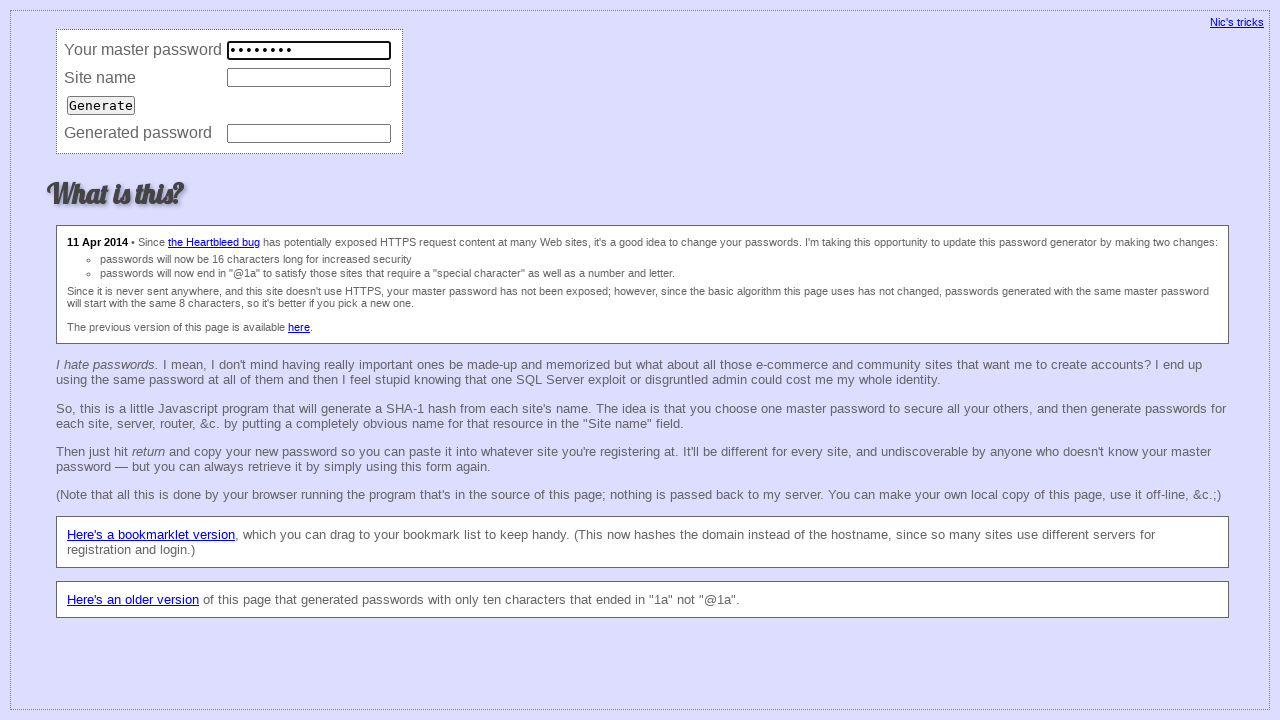

Cleared site field on input[name='site']
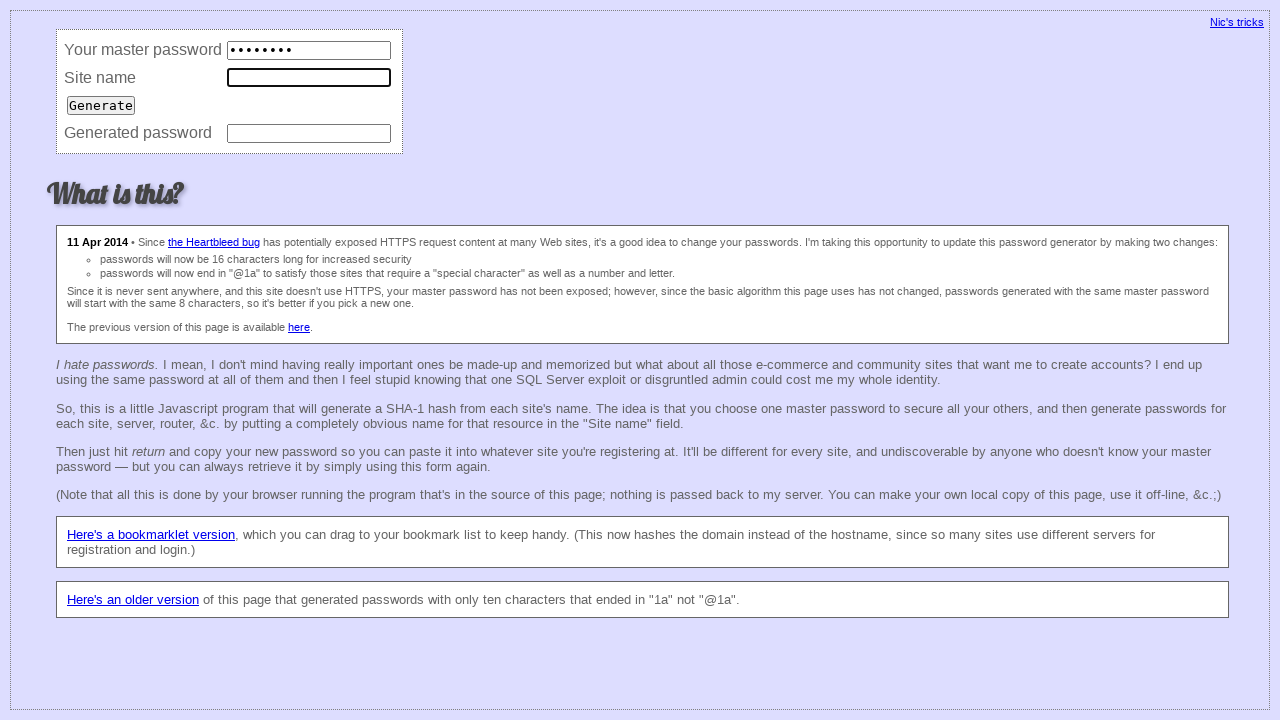

Filled site field with 'gmail.com' on input[name='site']
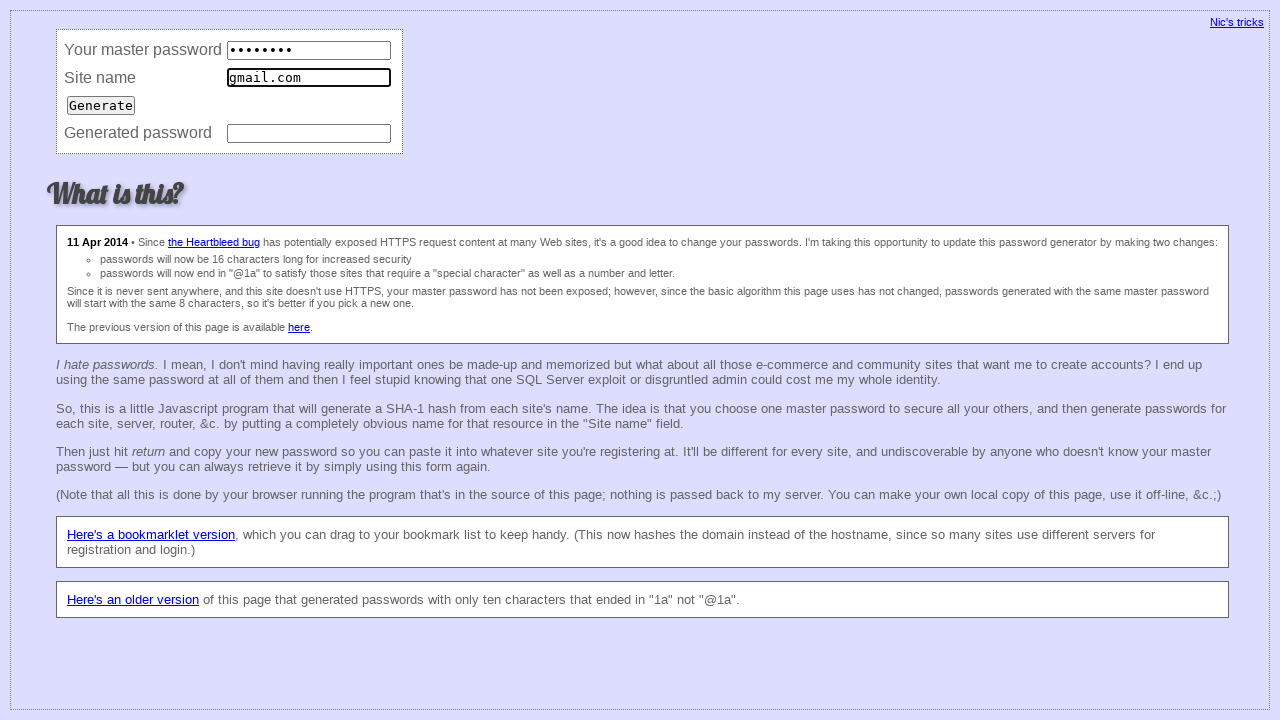

Clicked generate button for gmail.com password at (101, 105) on input >> nth=2
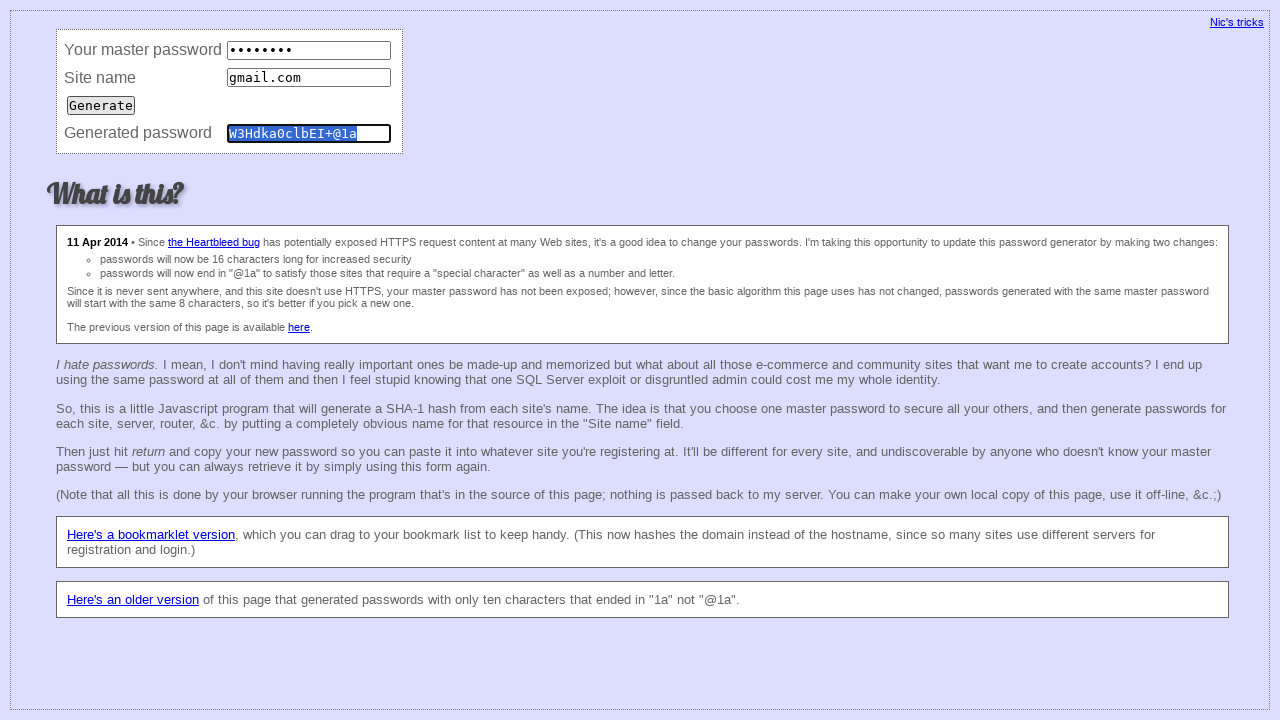

Password field populated with generated password
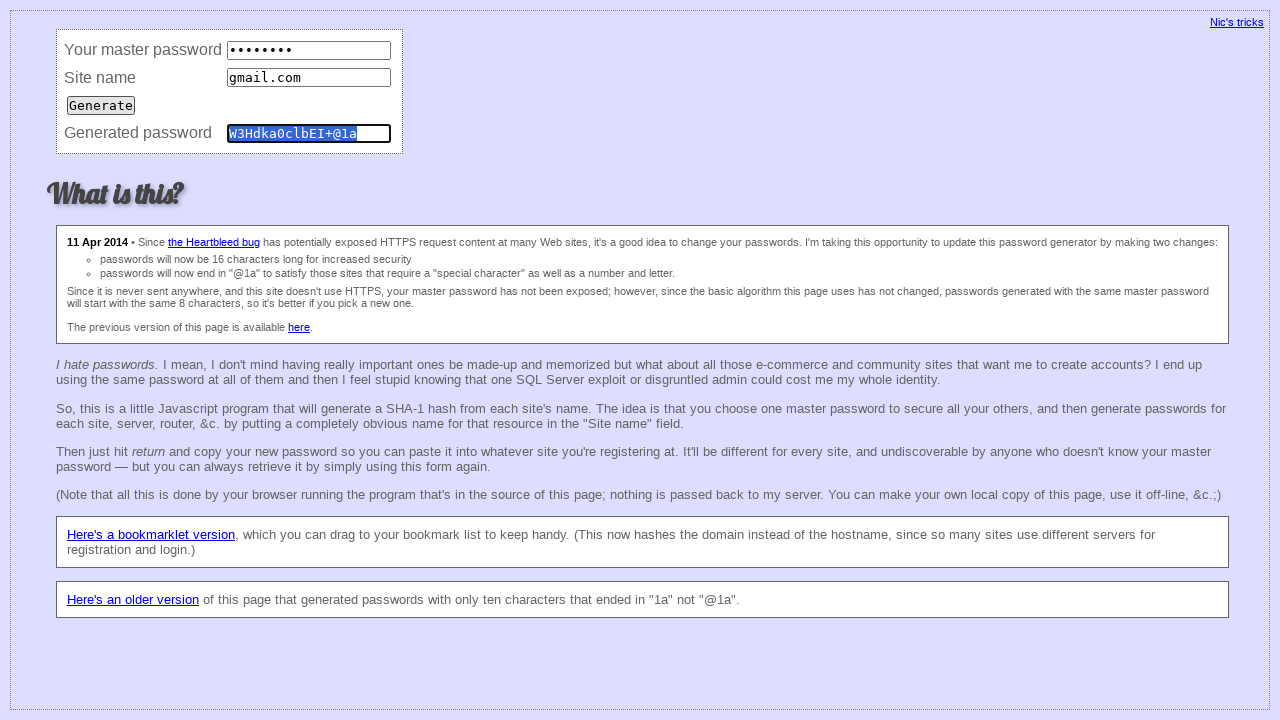

Retrieved first generated password: W3Hdka0clbEI+@1a
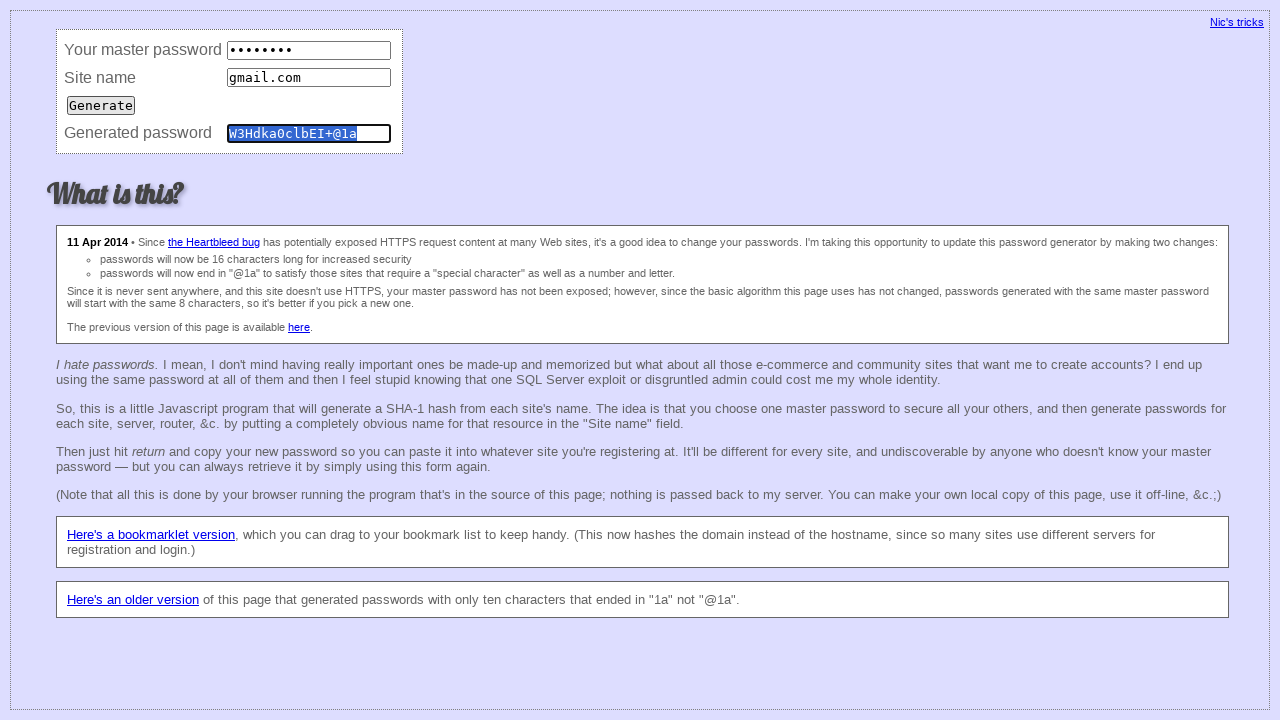

Cleared site field for second password generation on input[name='site']
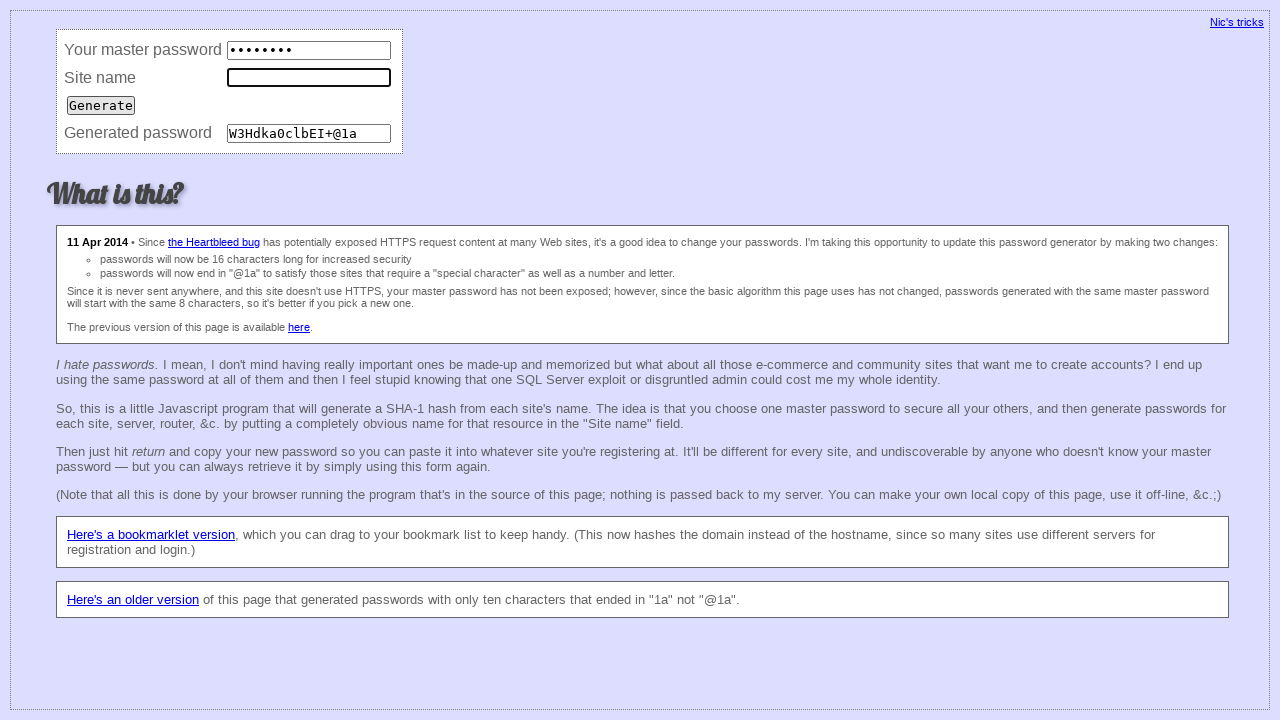

Clicked generate button with empty site field at (101, 105) on input >> nth=2
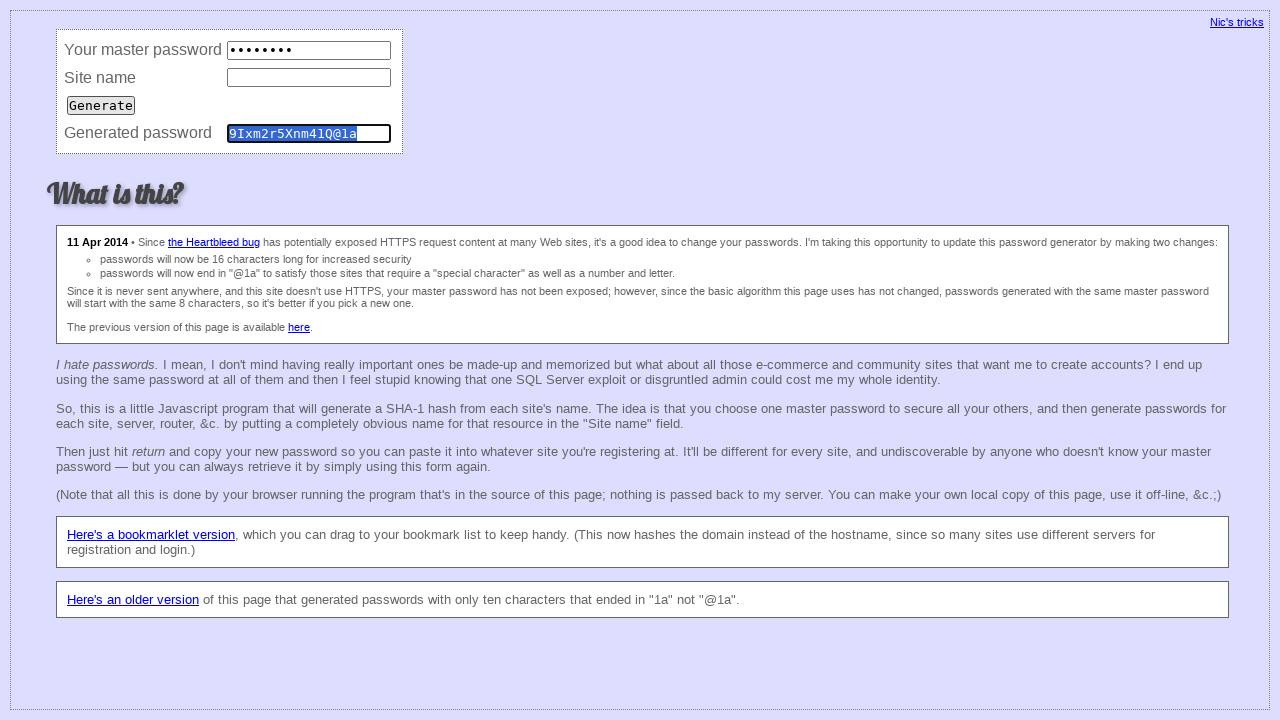

Waited for password regeneration with empty site
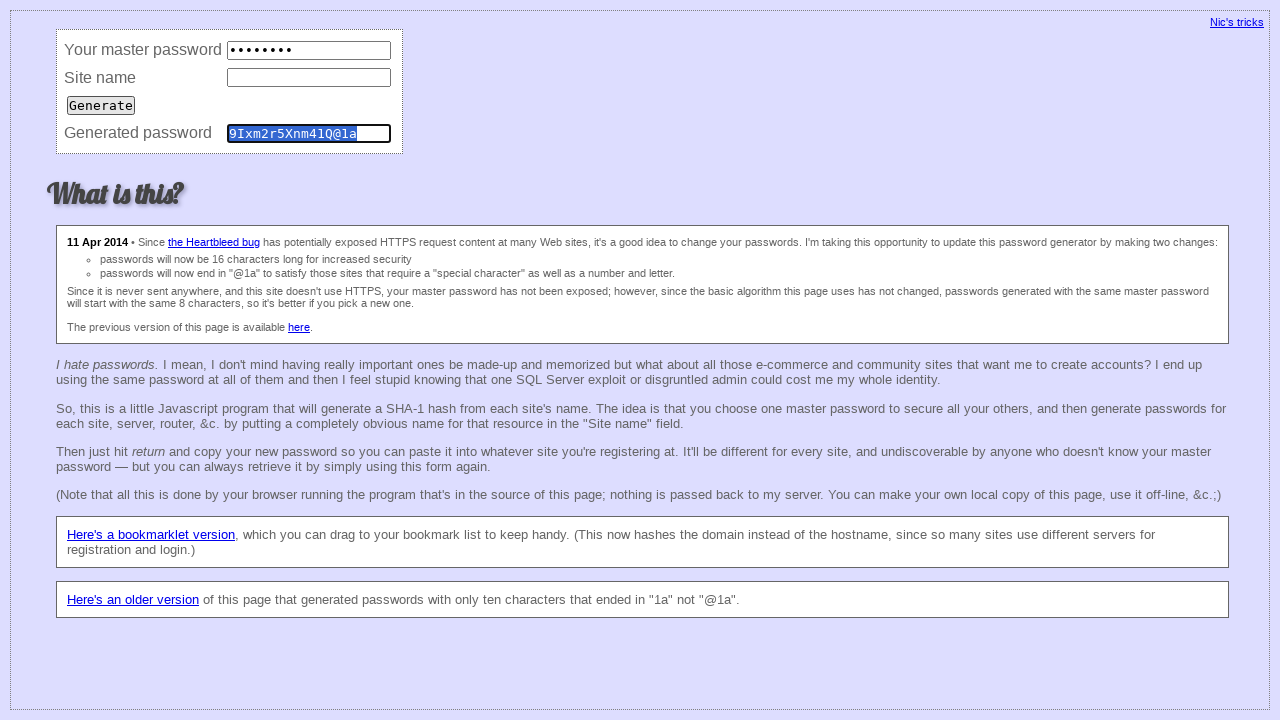

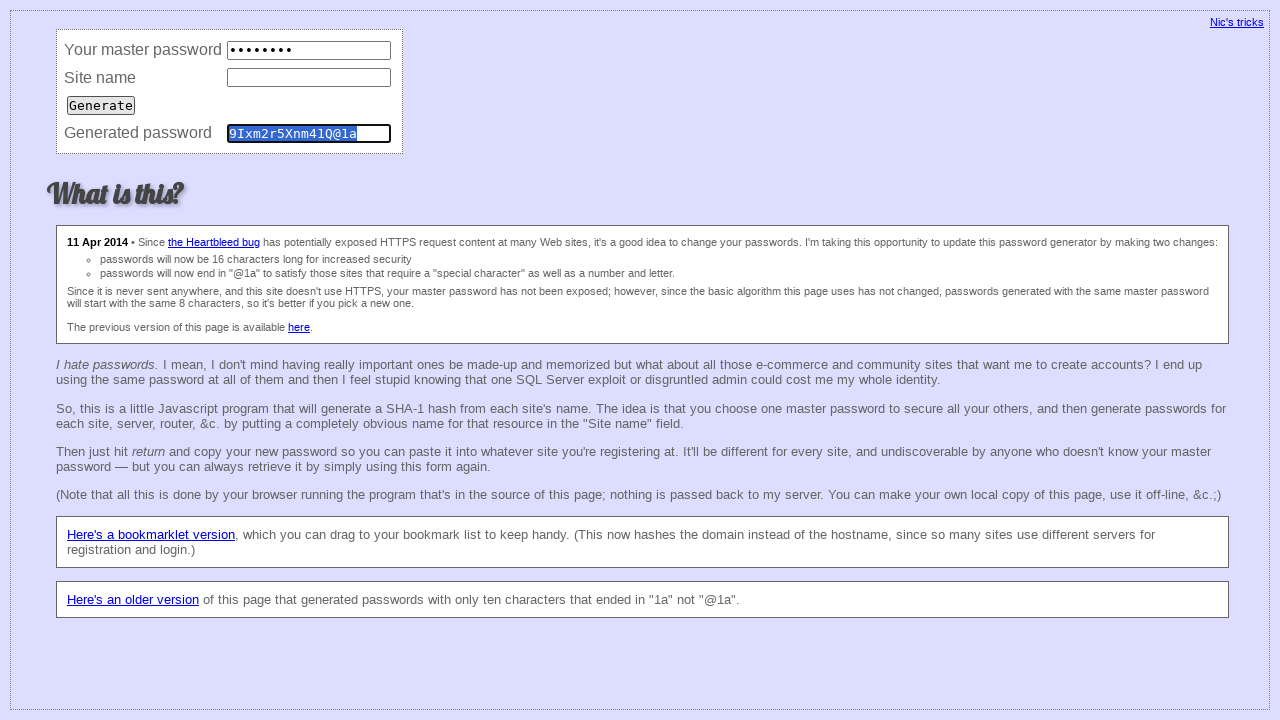